Tests the percentage calculator on calculator.net by navigating to the math calculators section, entering two values (17 and 35), and calculating the percentage result.

Starting URL: http://www.calculator.net

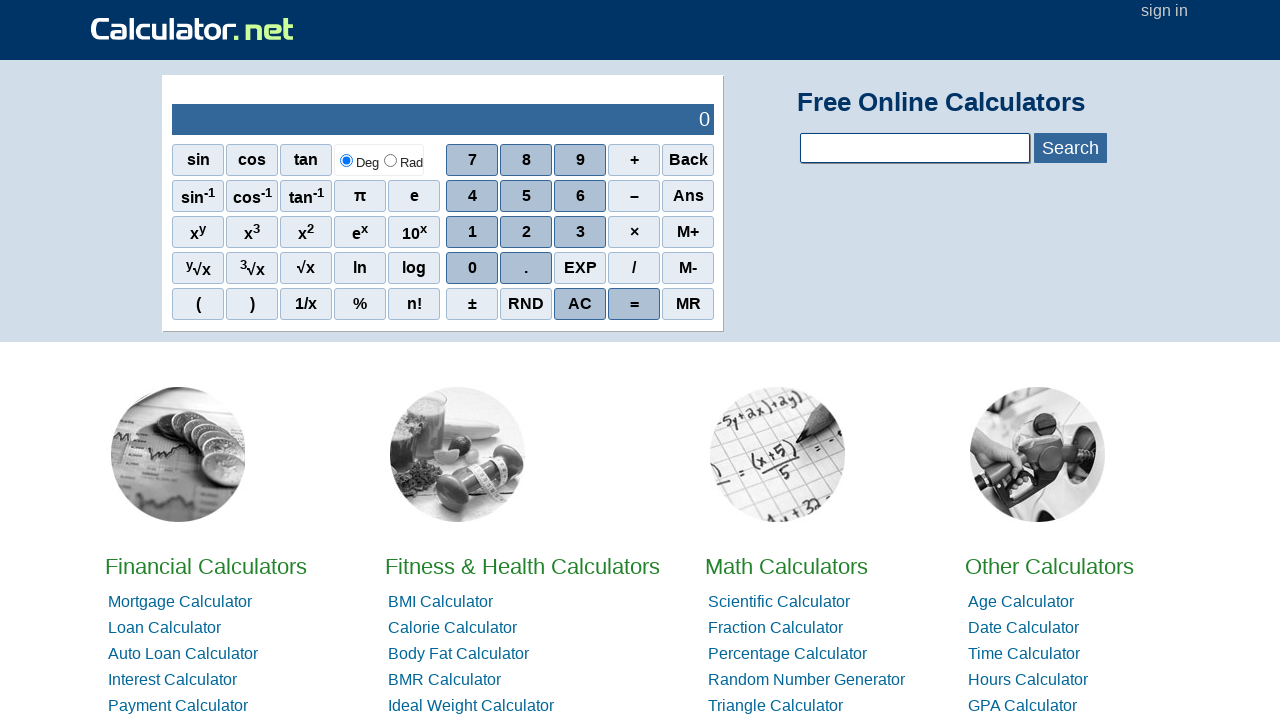

Navigated to calculator.net
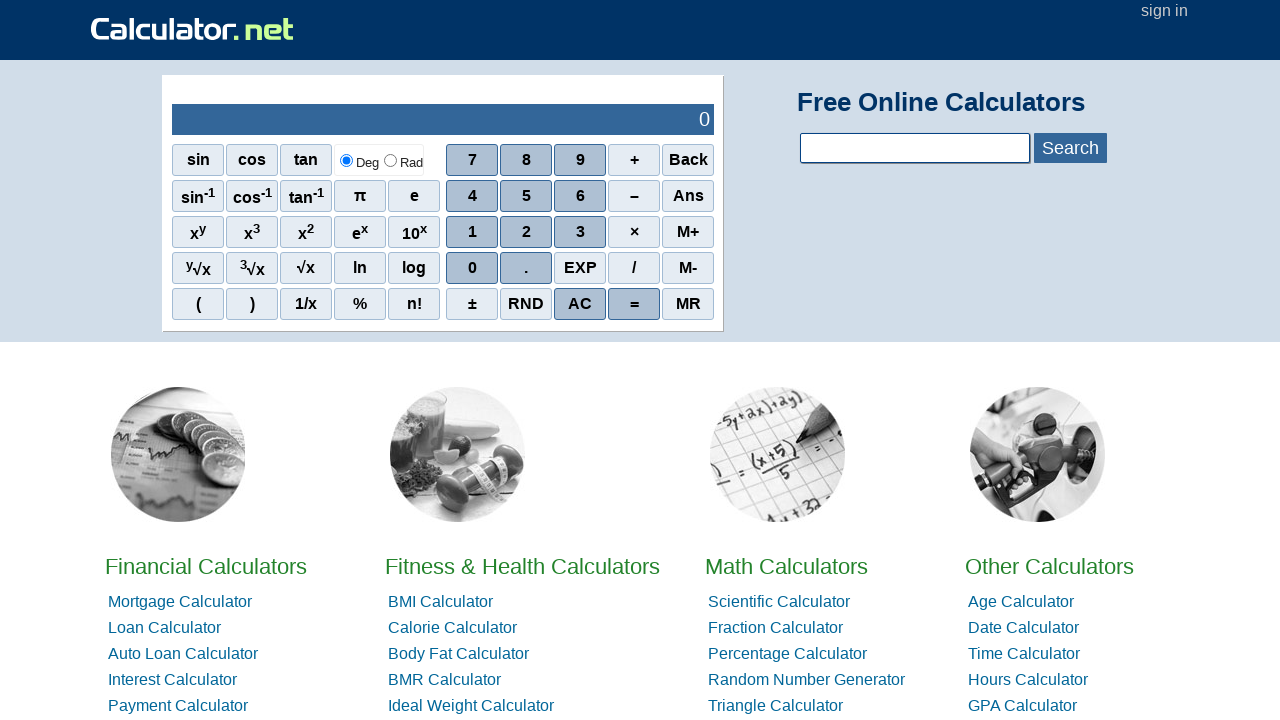

Clicked on Math Calculators link at (786, 566) on xpath=//a[contains(text(),'Math')]
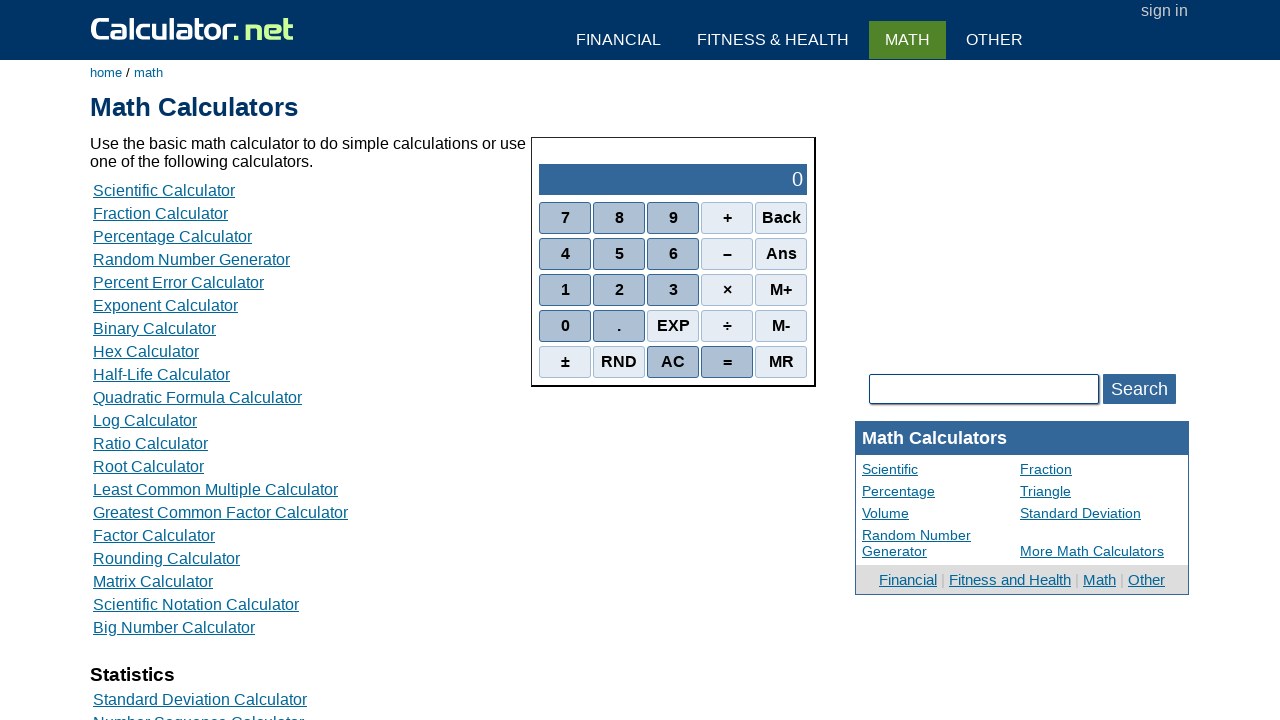

Clicked on Percentage Calculator link at (172, 236) on xpath=//a[contains(text(),'Percentage Calculator')]
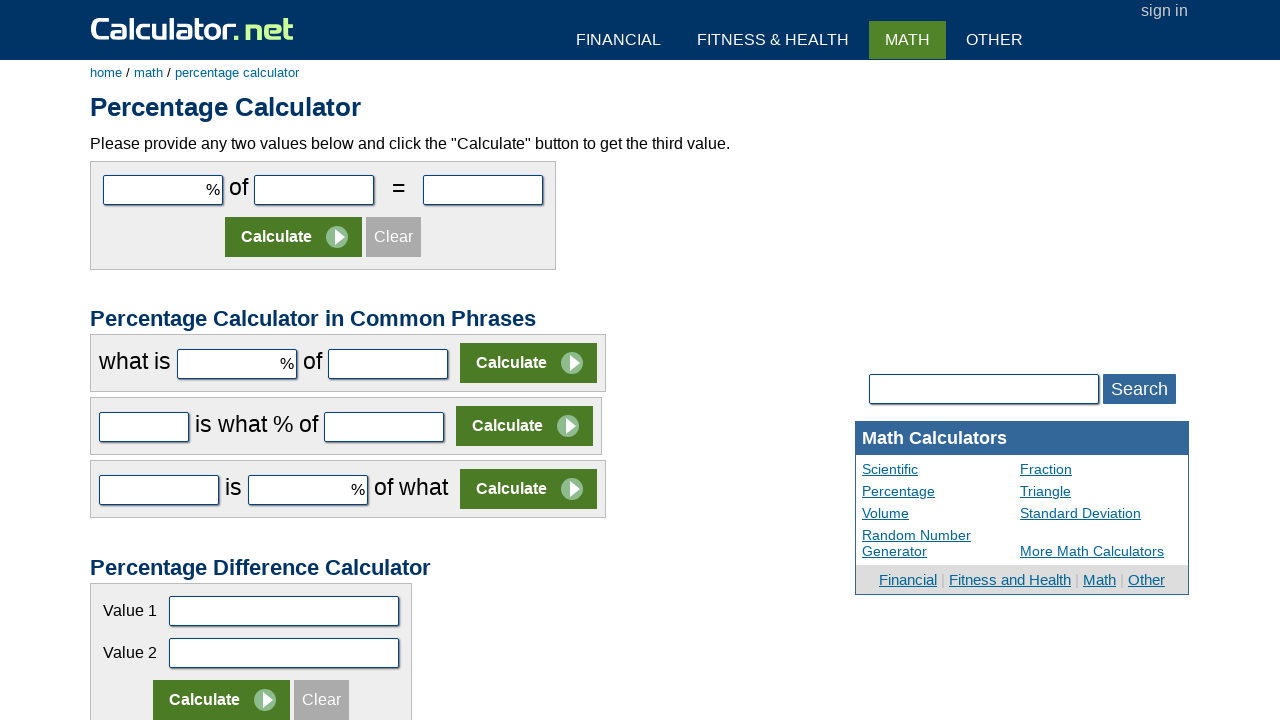

Entered value 17 in the first number field on #cpar1
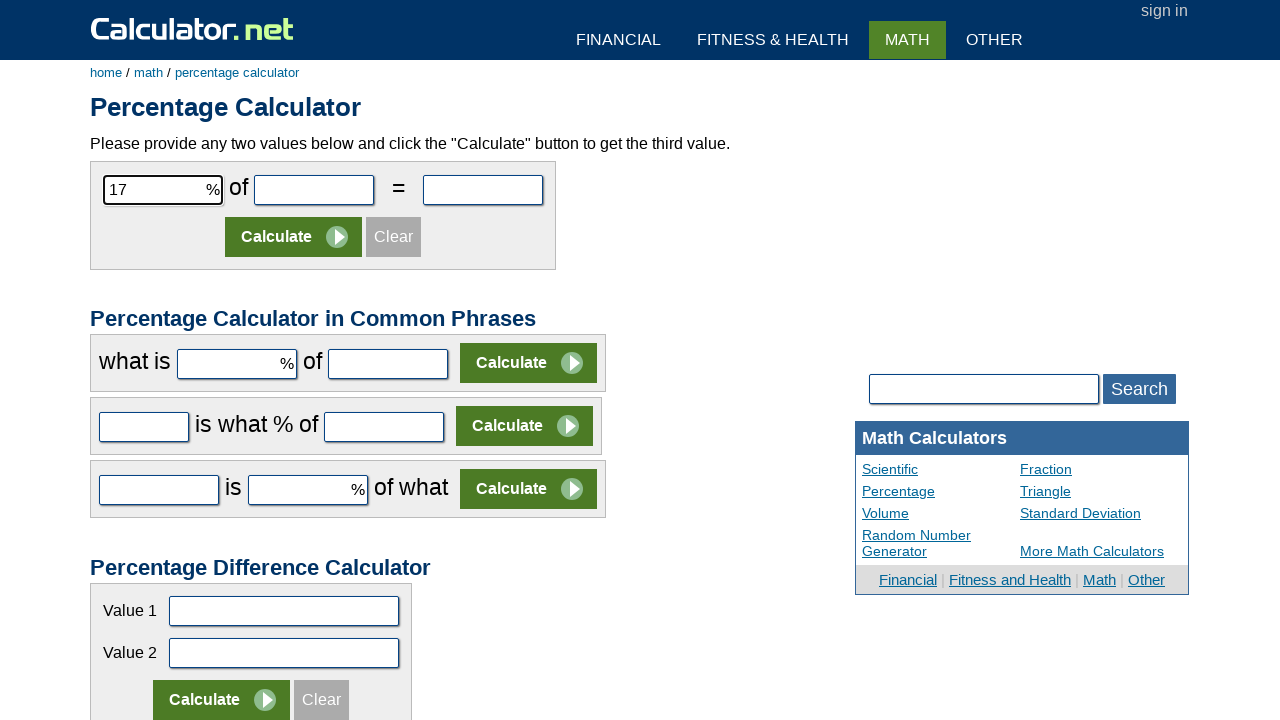

Entered value 35 in the second number field on #cpar2
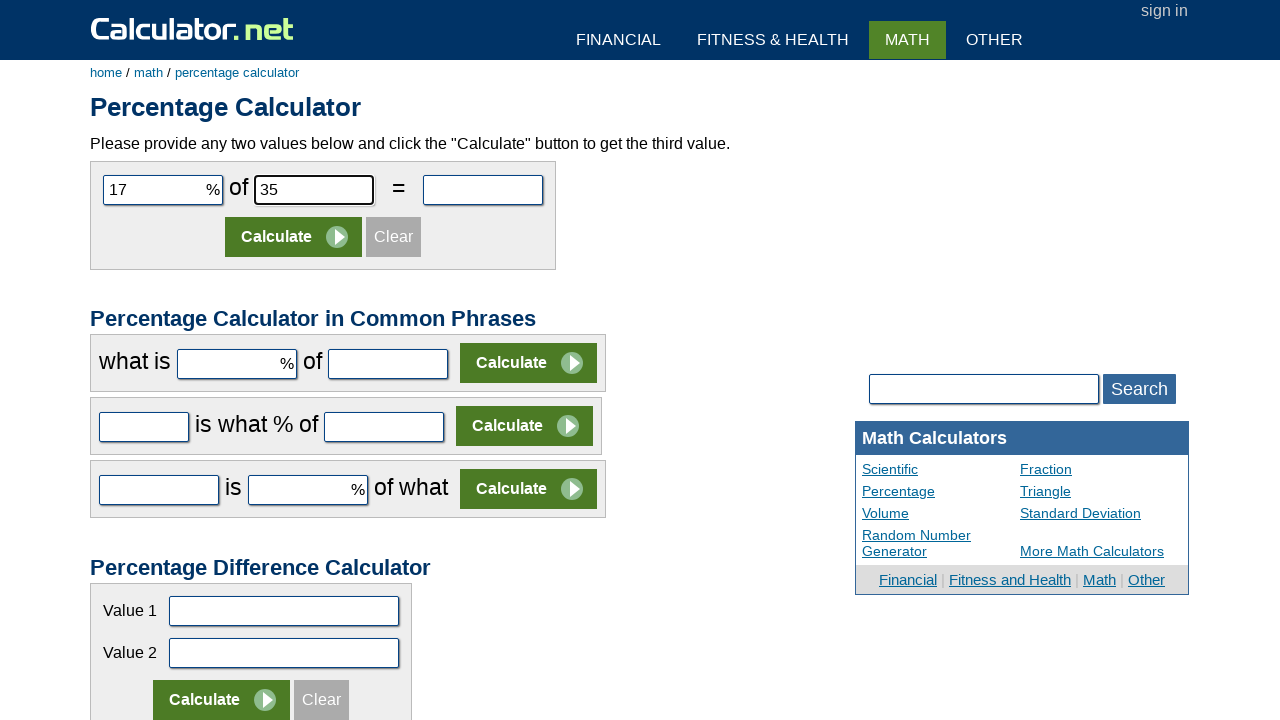

Clicked Calculate button at (294, 237) on (//input[contains(@value,'Calculate')])[1]
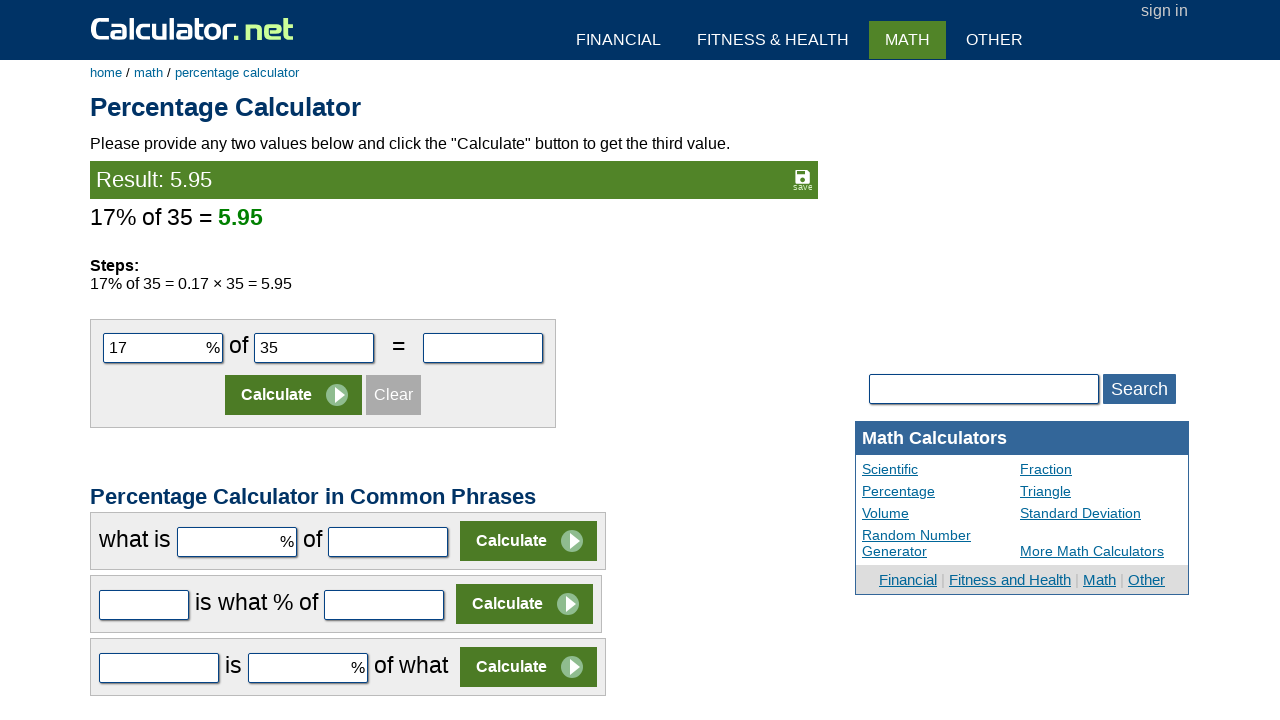

Percentage calculation result appeared
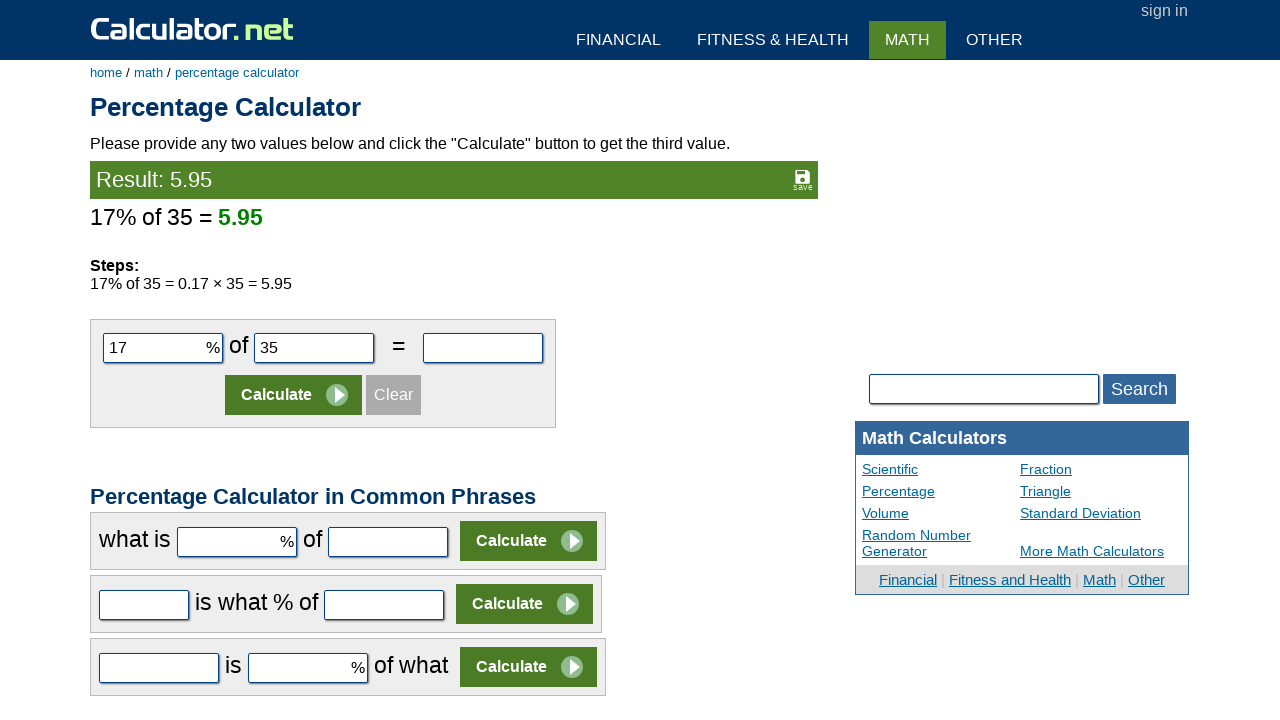

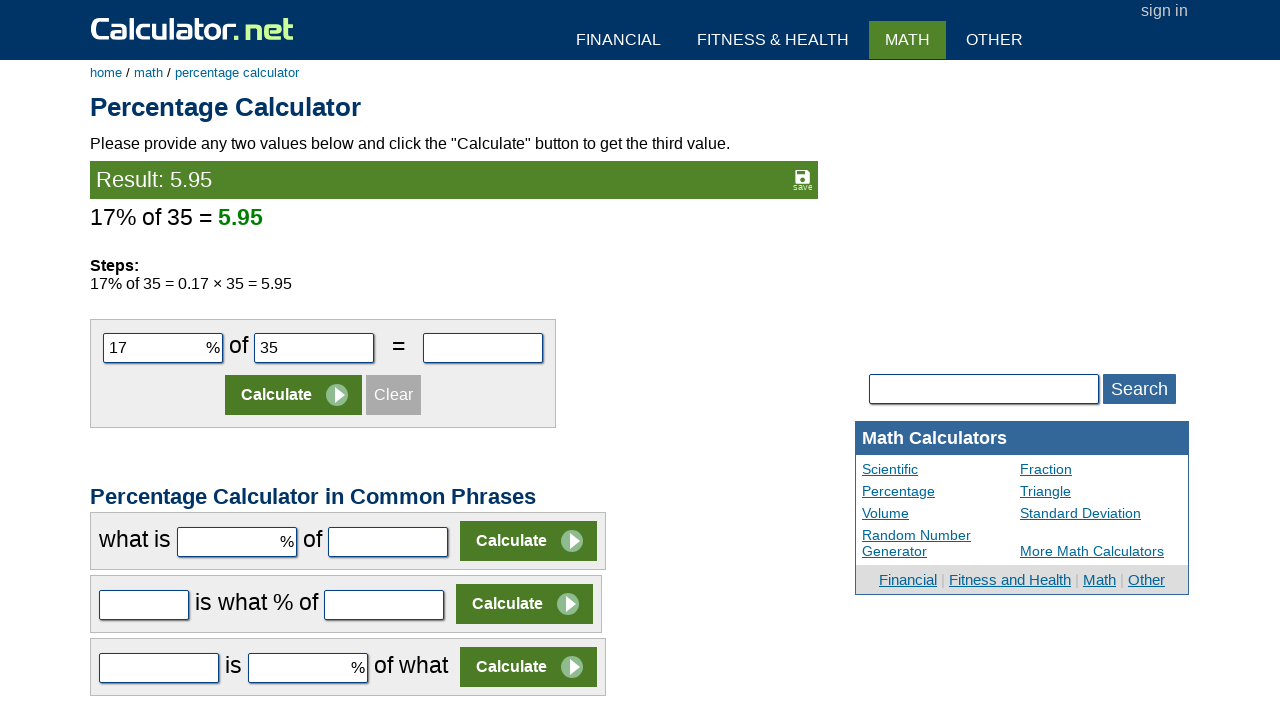